Tests that the YouTube logo image is displayed on the page

Starting URL: https://www.youtube.com

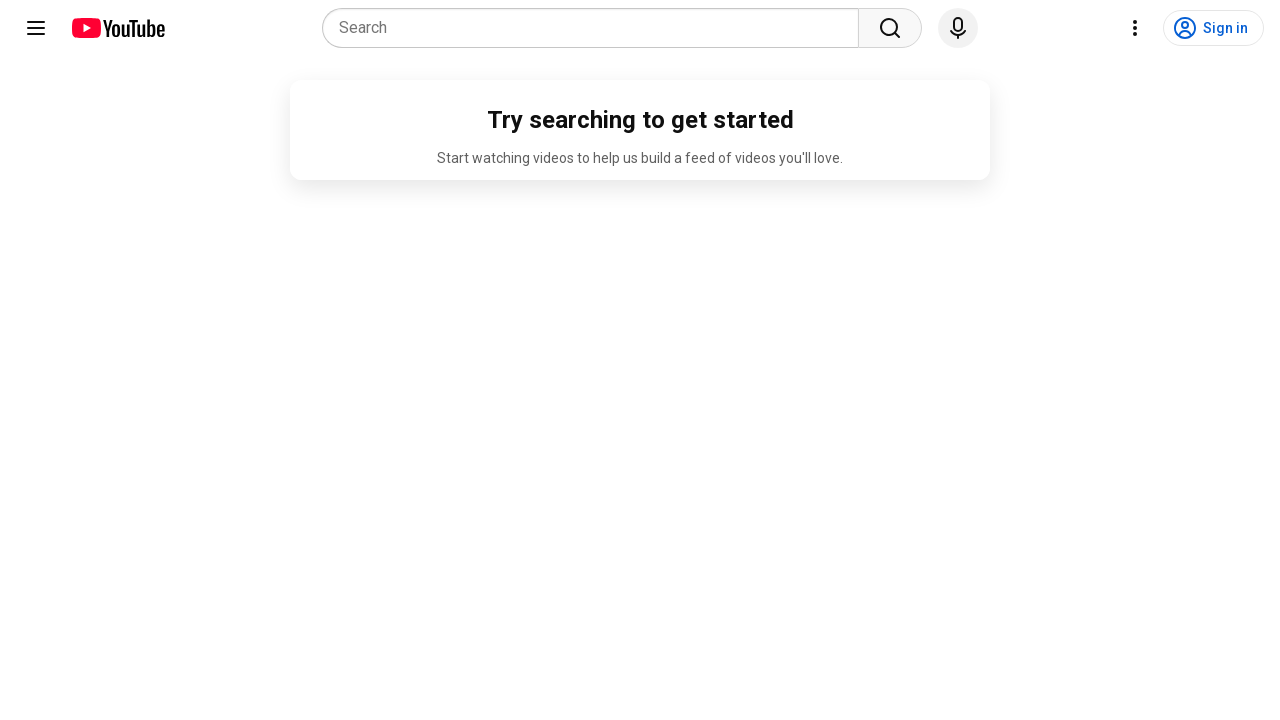

Navigated to YouTube homepage
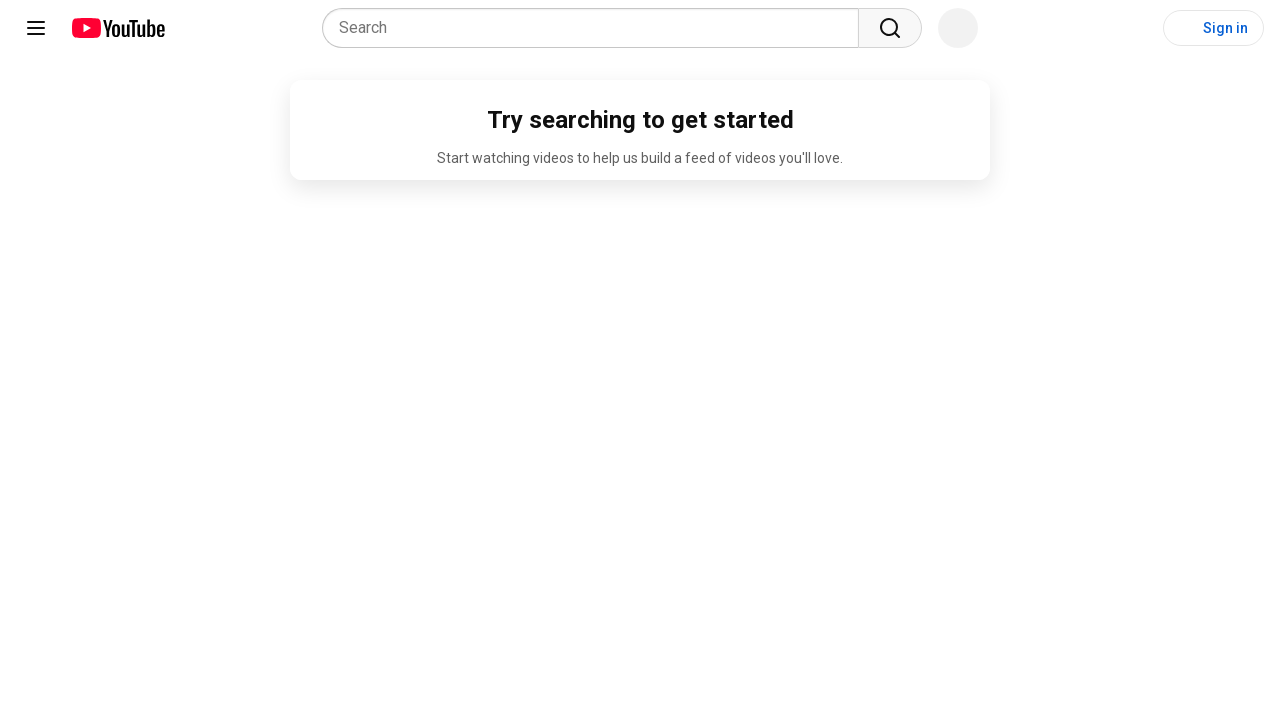

Located YouTube logo element
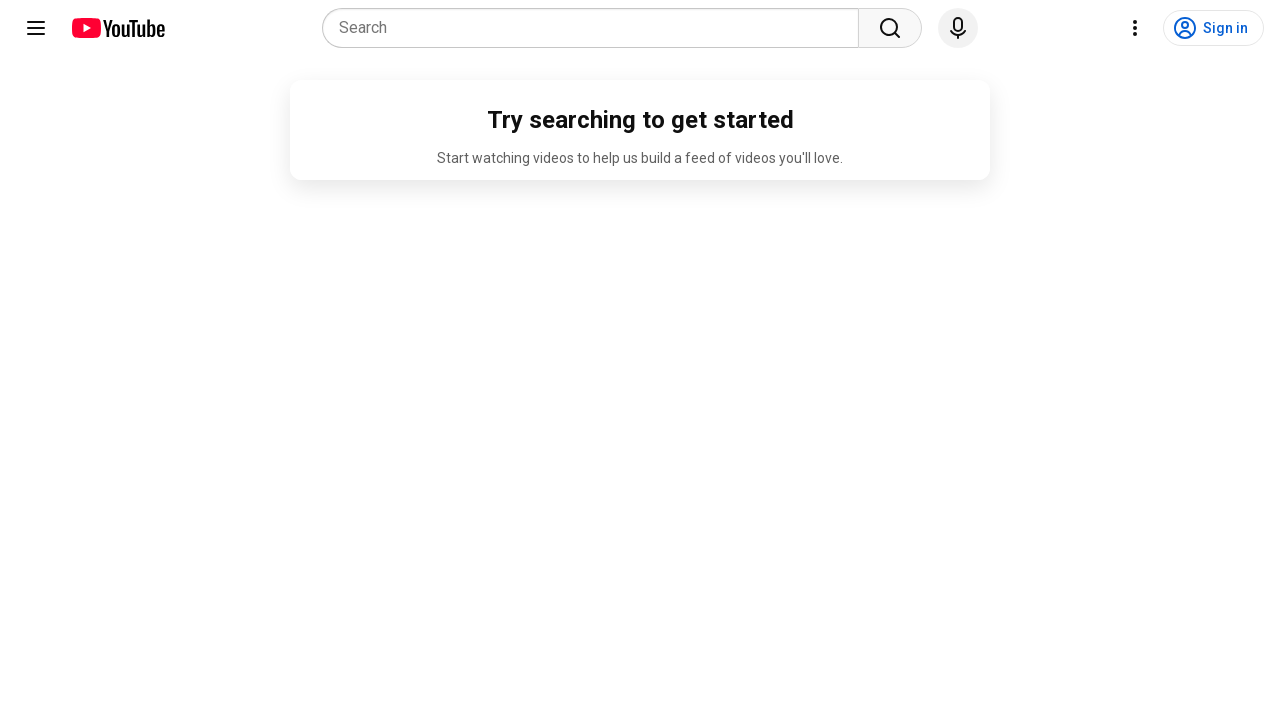

Verified that YouTube logo is displayed on the page
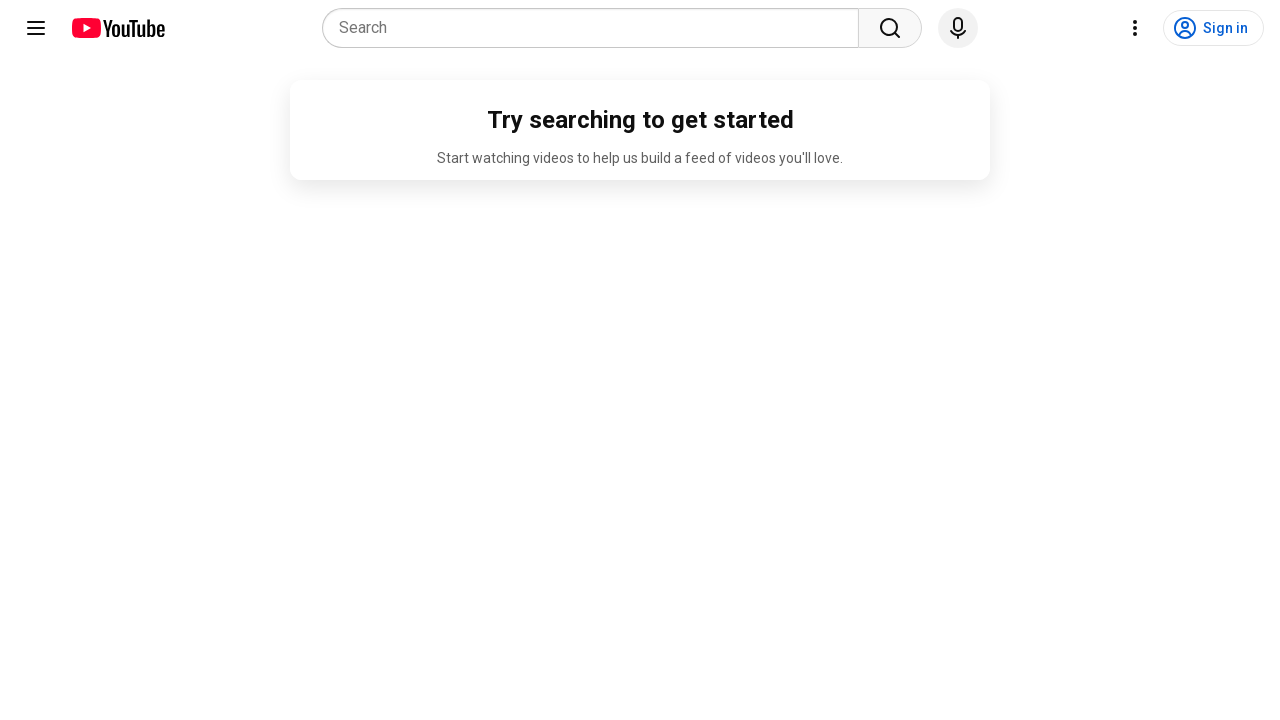

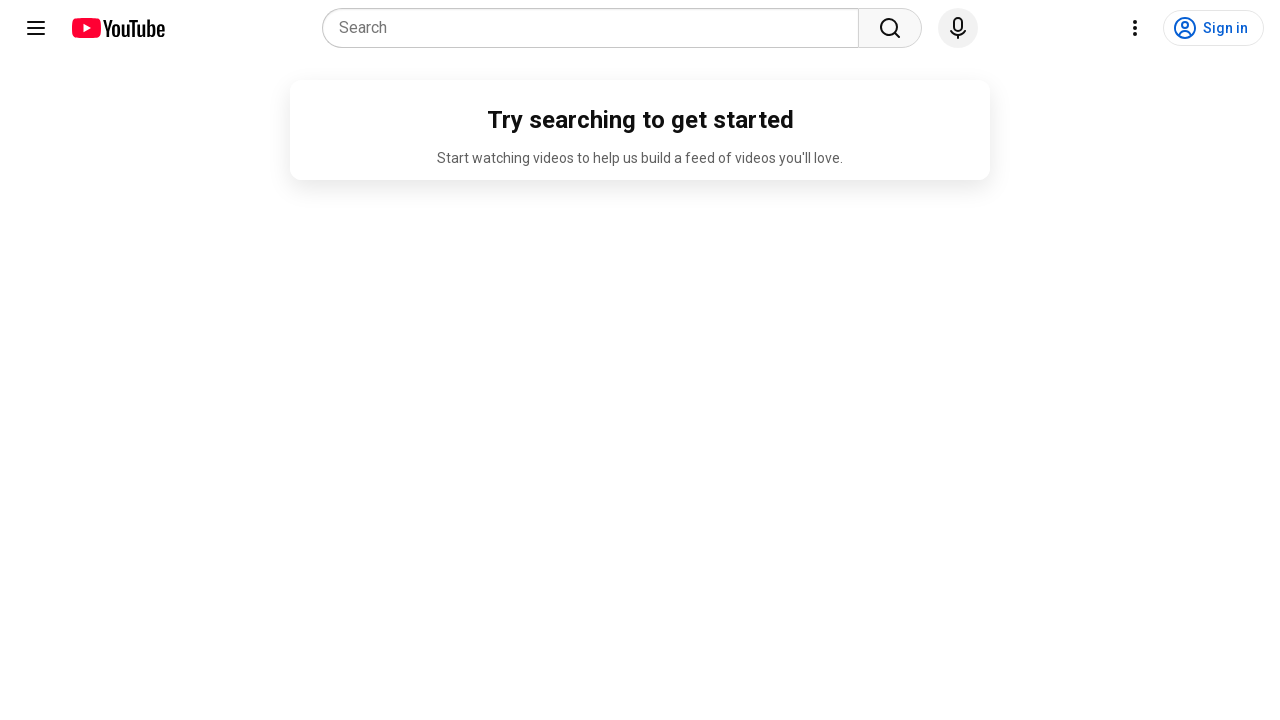